Tests a registration form by filling in first name, last name, and email fields, then submitting the form and verifying the success message

Starting URL: http://suninjuly.github.io/registration1.html

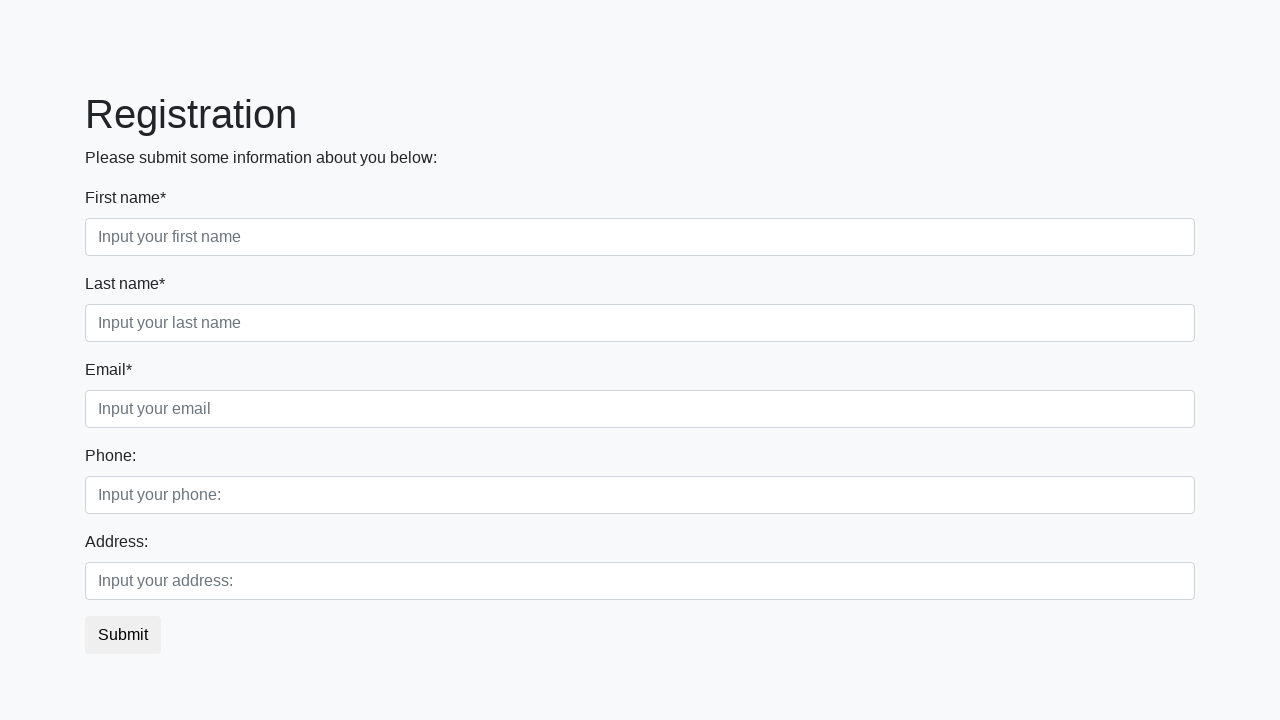

Filled first name field with 'Jennifer' on .first
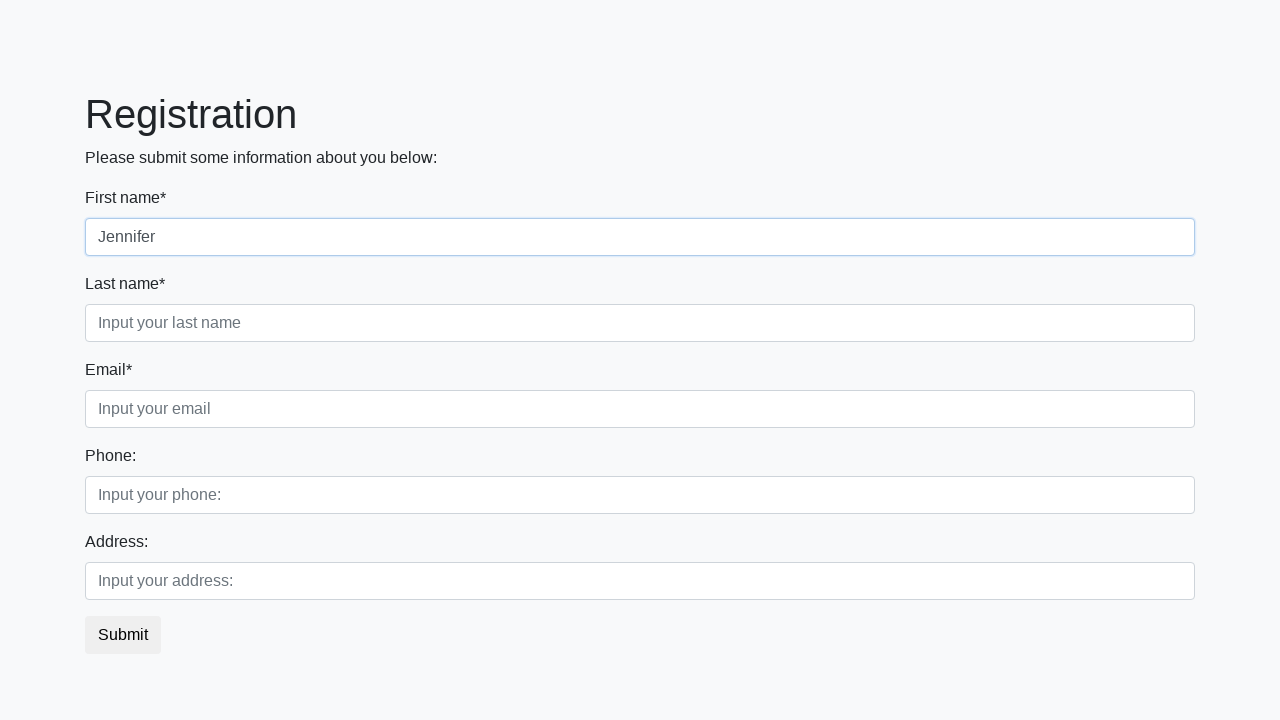

Filled last name field with 'Rodriguez' on .second
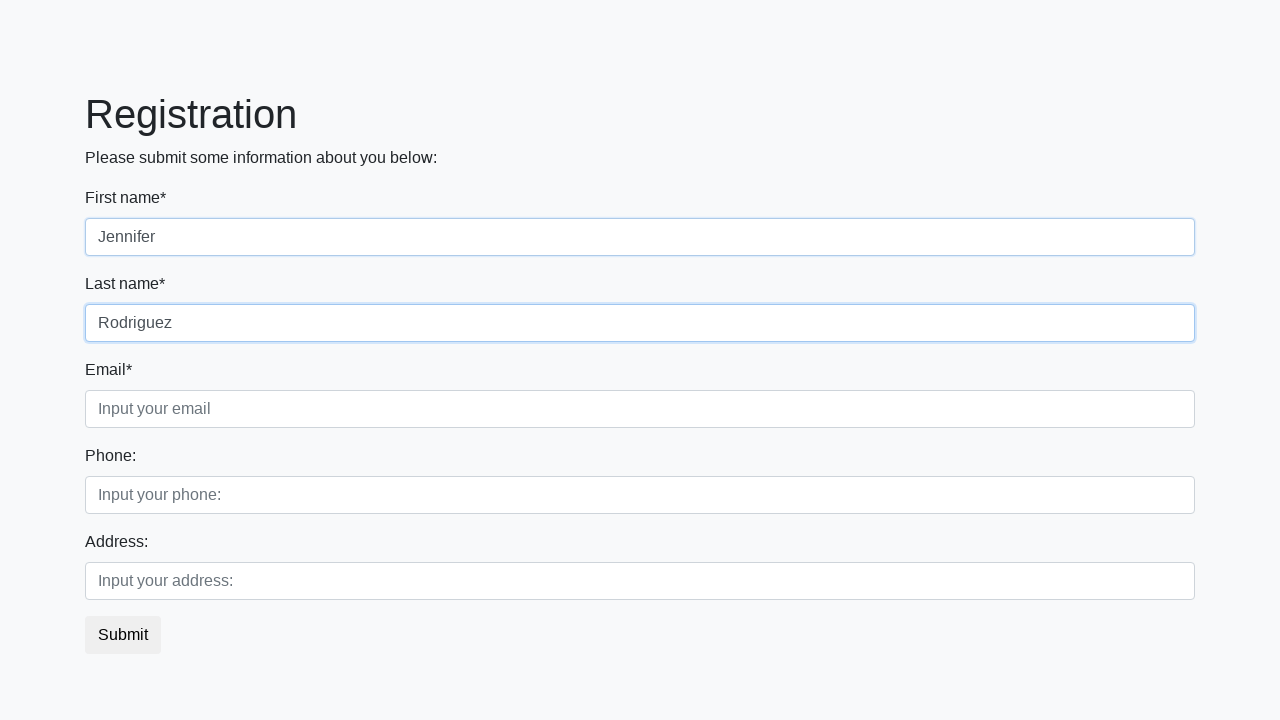

Filled email field with 'jennifer.rodriguez@testmail.com' on .third
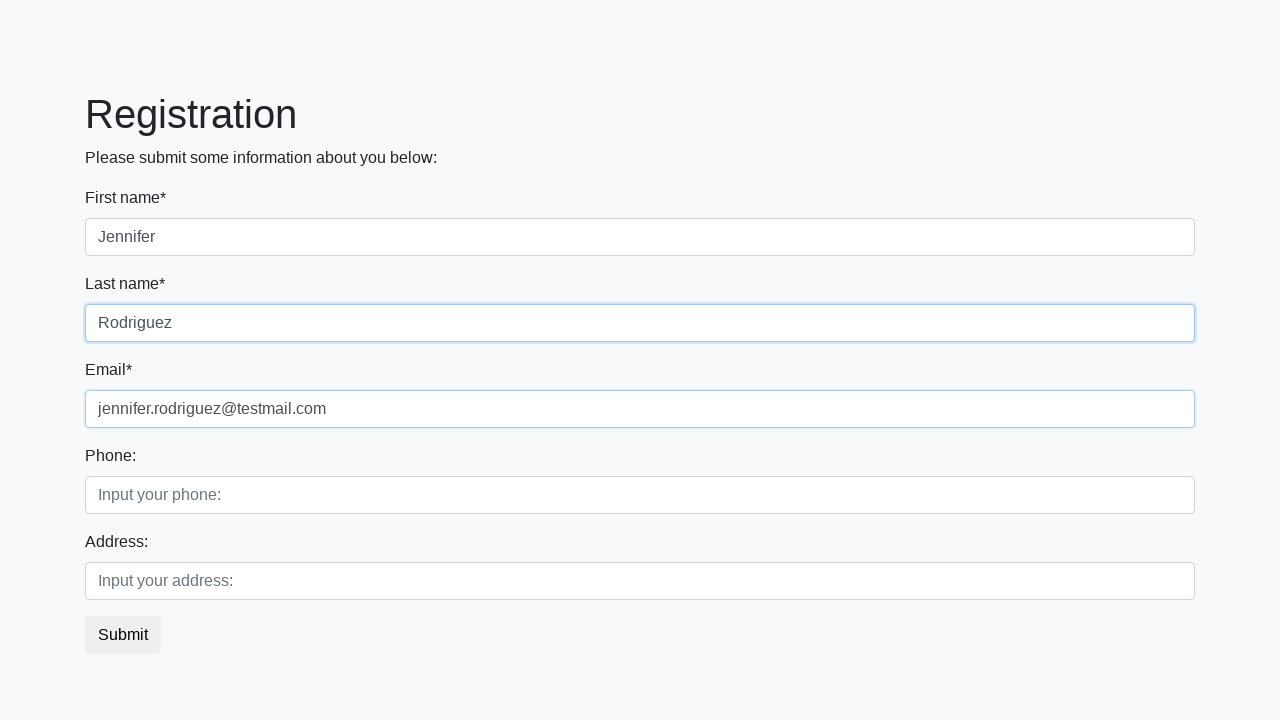

Clicked submit button to register at (123, 635) on button.btn
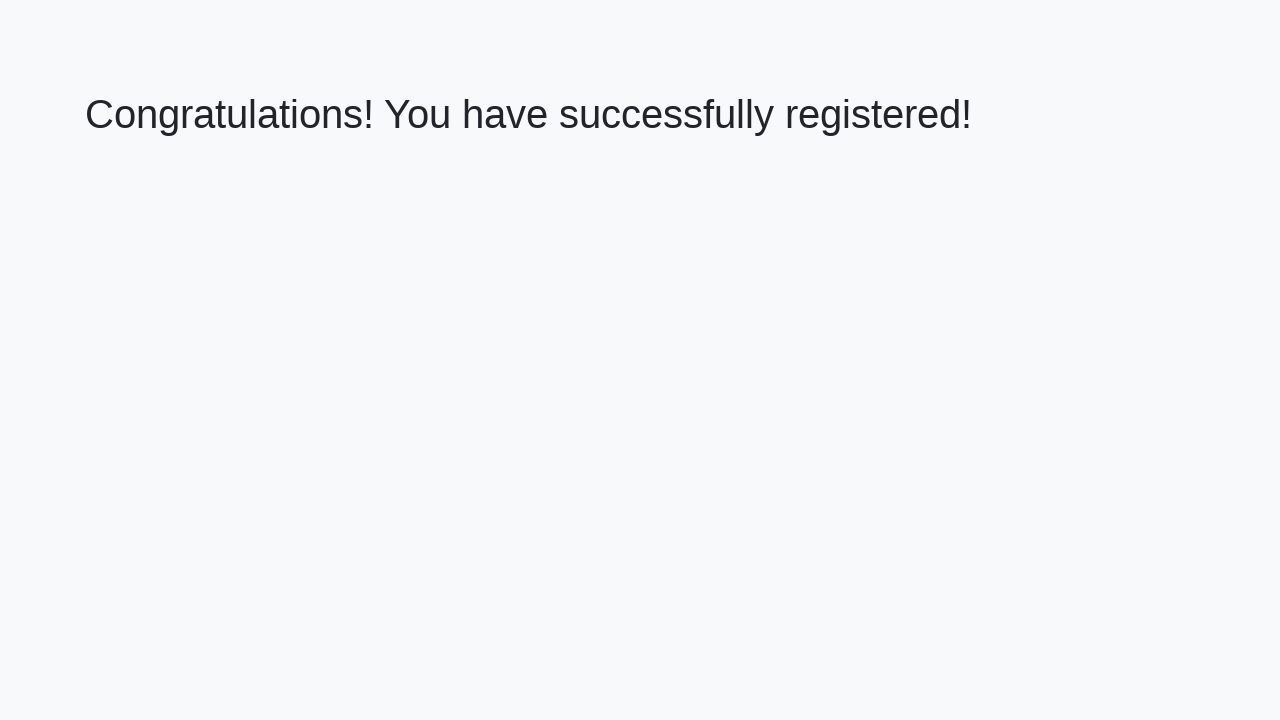

Success message appeared - registration form submitted successfully
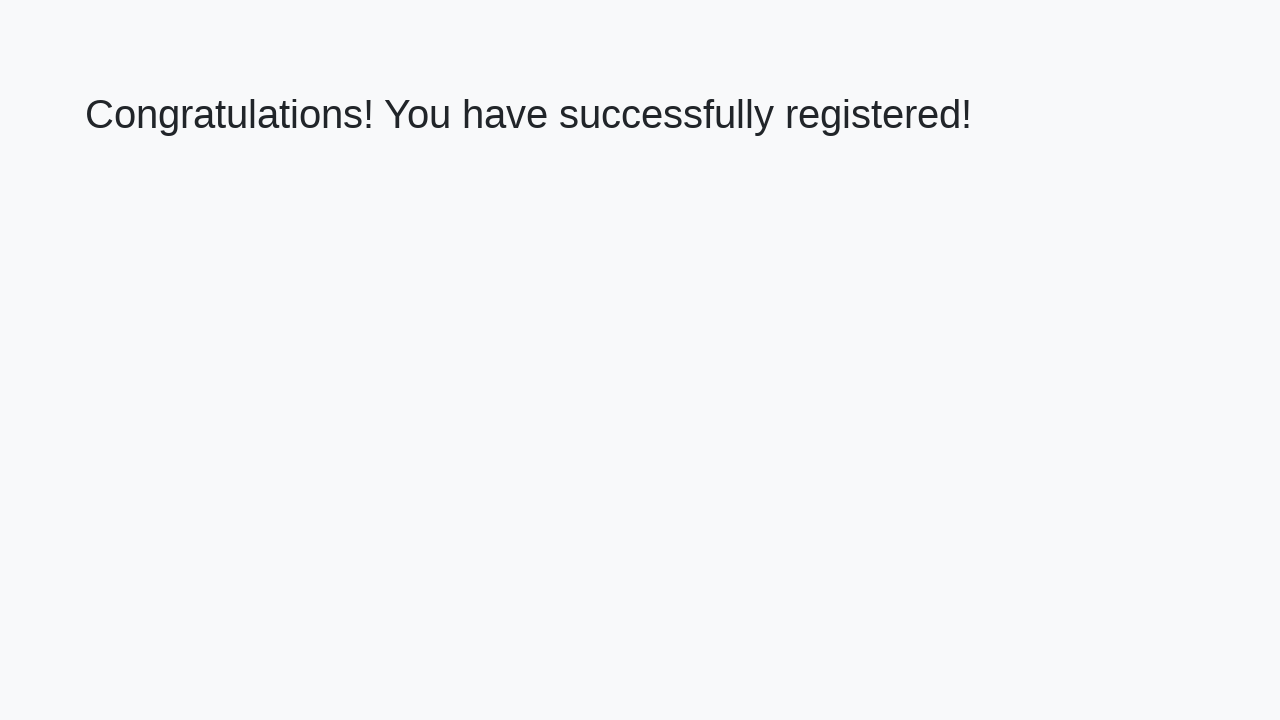

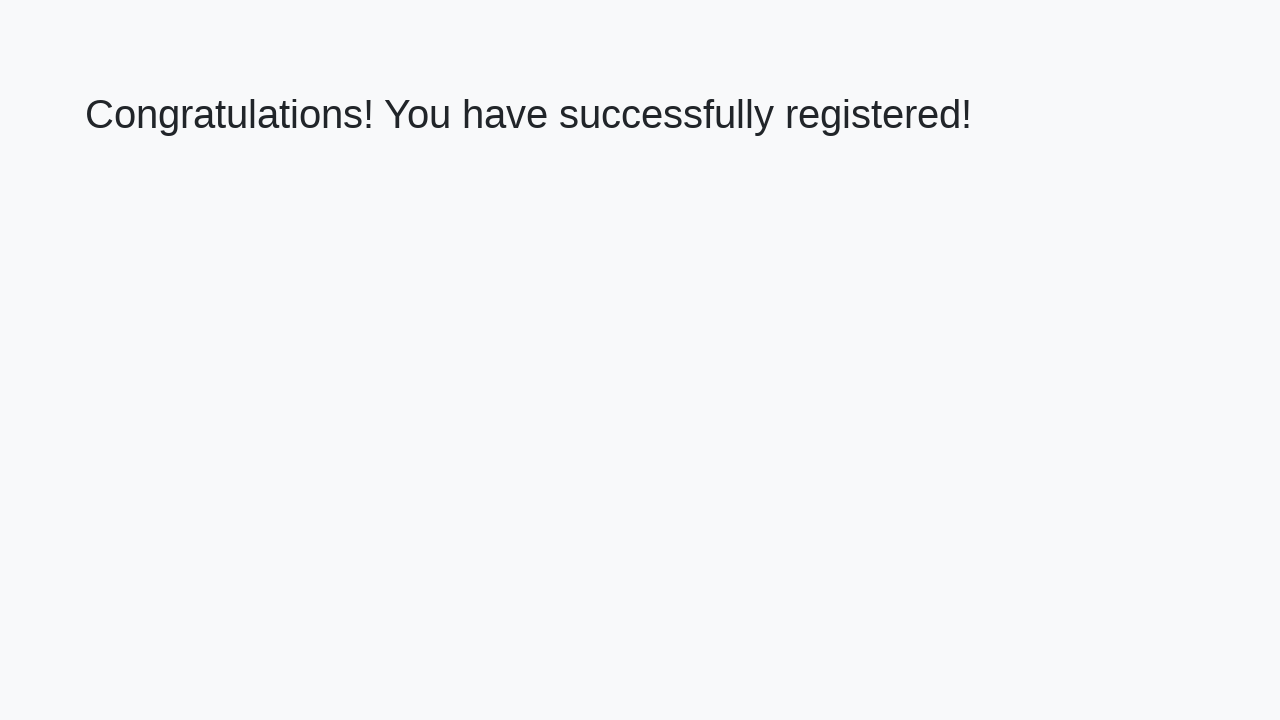